Tests editing a todo item by double-clicking, filling new text, and pressing Enter.

Starting URL: https://demo.playwright.dev/todomvc

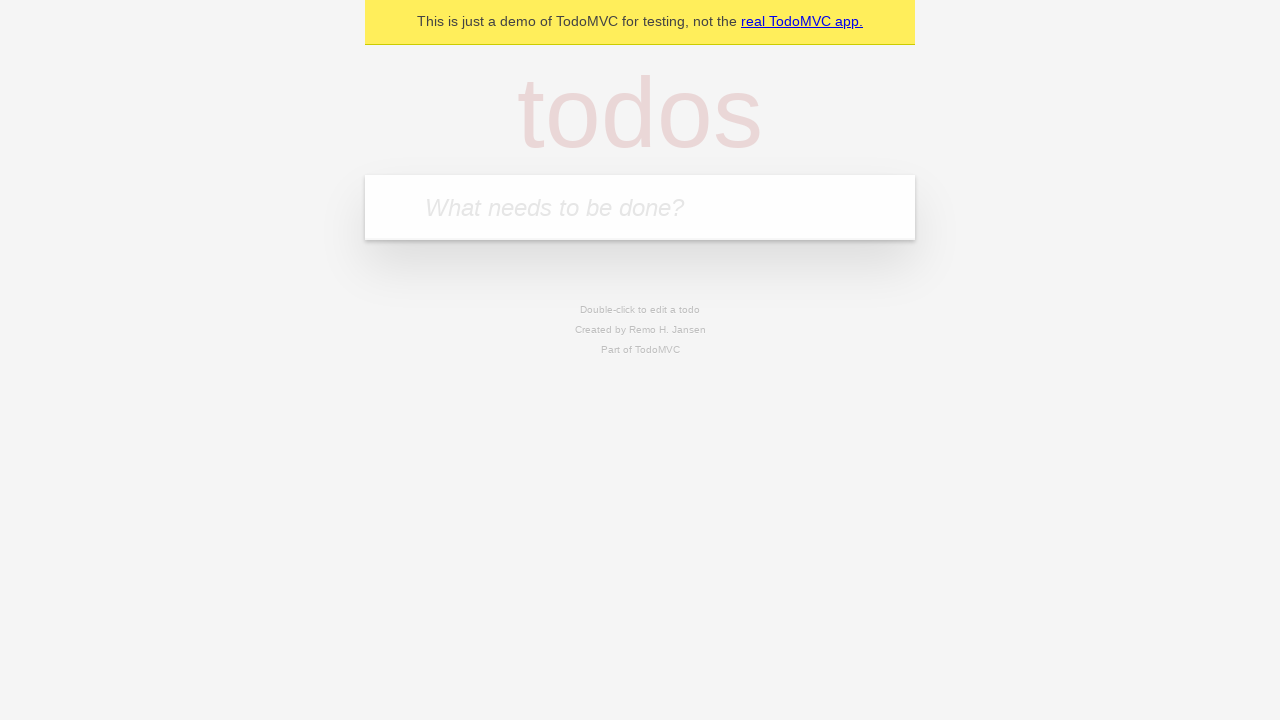

Filled first todo input with 'buy some cheese' on internal:attr=[placeholder="What needs to be done?"i]
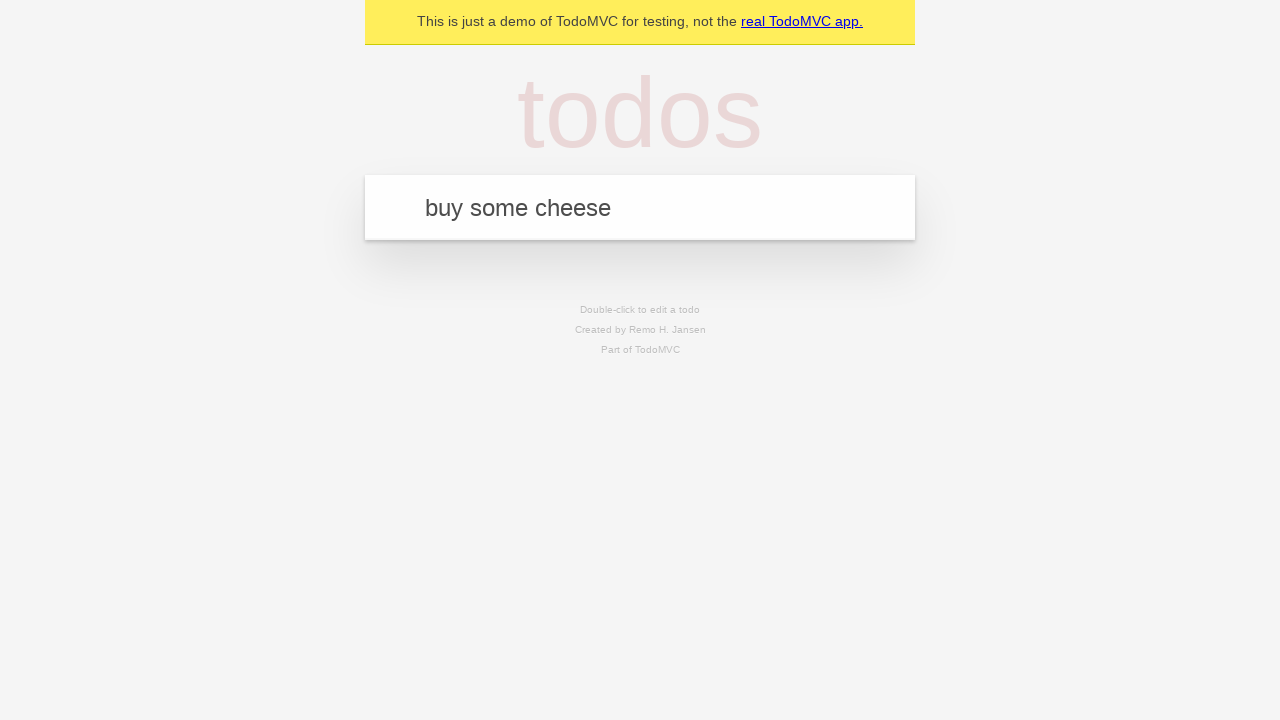

Pressed Enter to create first todo on internal:attr=[placeholder="What needs to be done?"i]
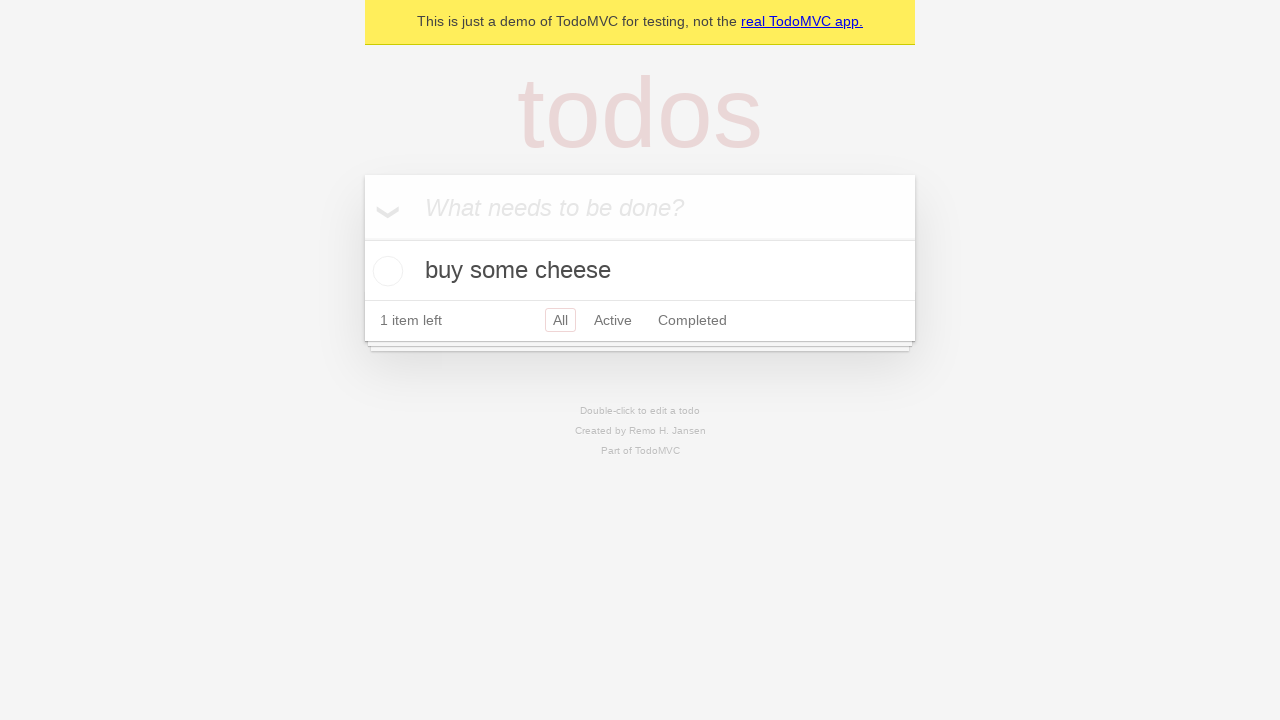

Filled second todo input with 'feed the cat' on internal:attr=[placeholder="What needs to be done?"i]
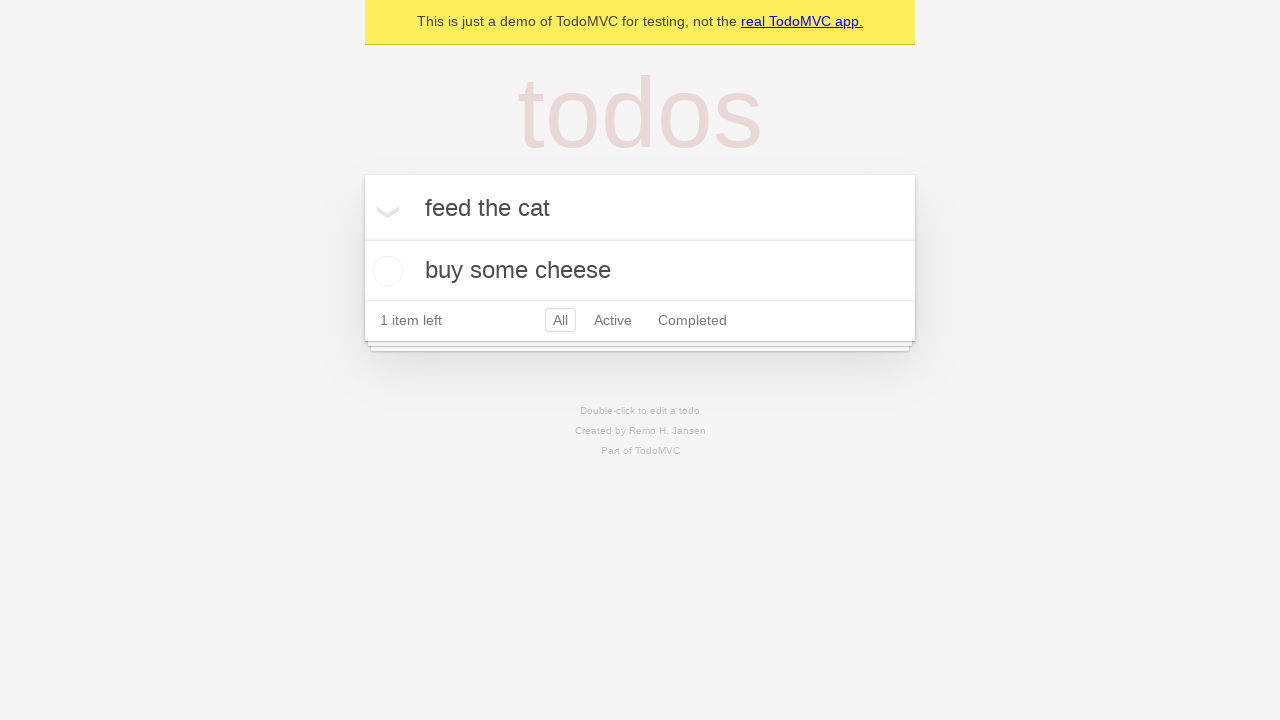

Pressed Enter to create second todo on internal:attr=[placeholder="What needs to be done?"i]
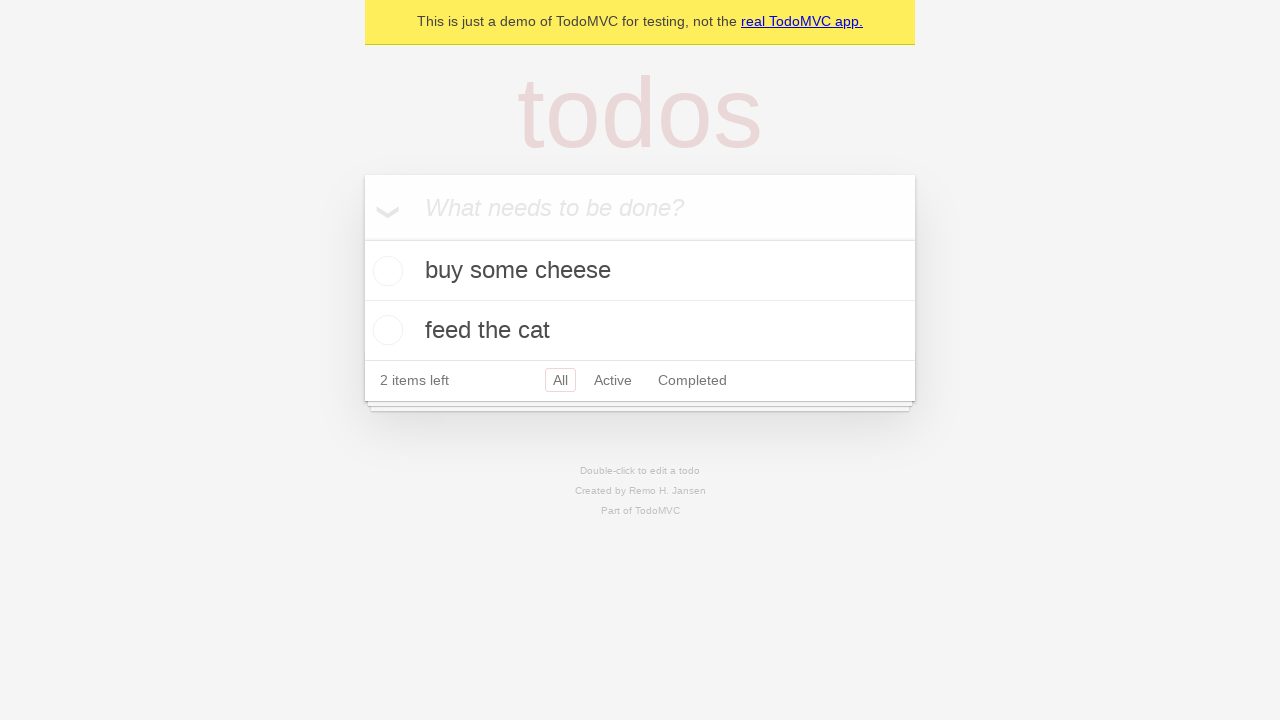

Filled third todo input with 'book a doctors appointment' on internal:attr=[placeholder="What needs to be done?"i]
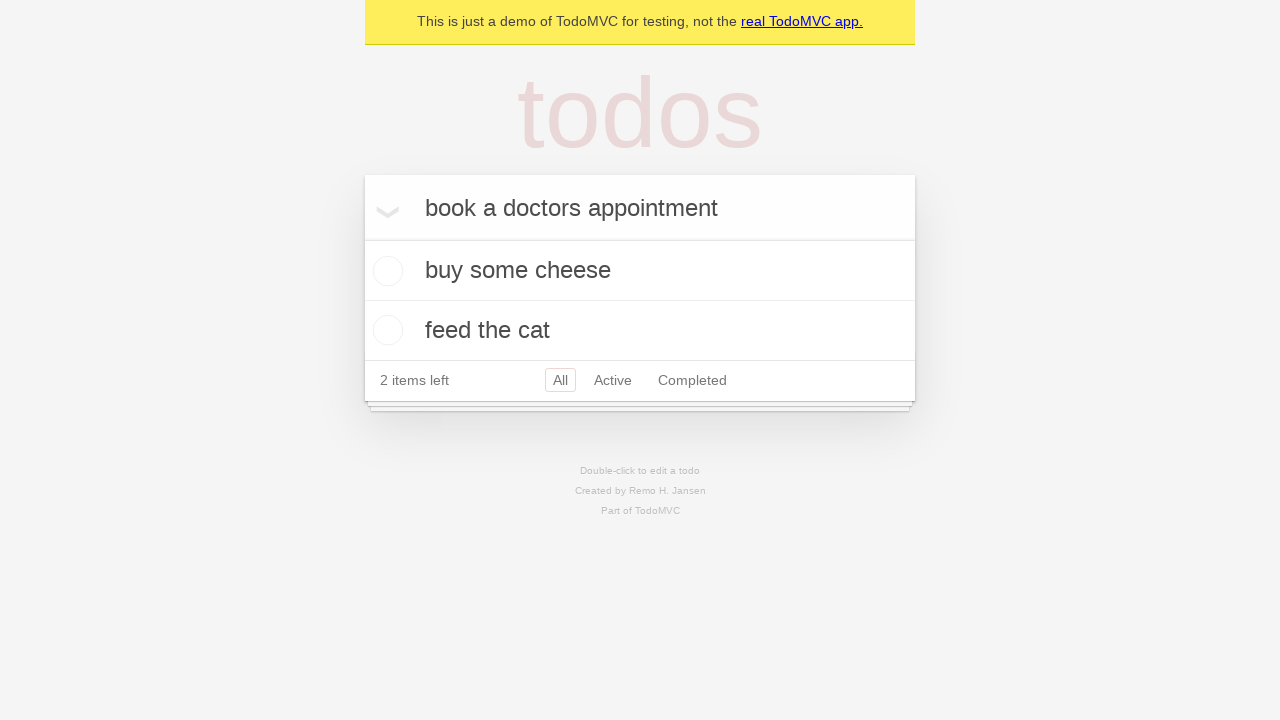

Pressed Enter to create third todo on internal:attr=[placeholder="What needs to be done?"i]
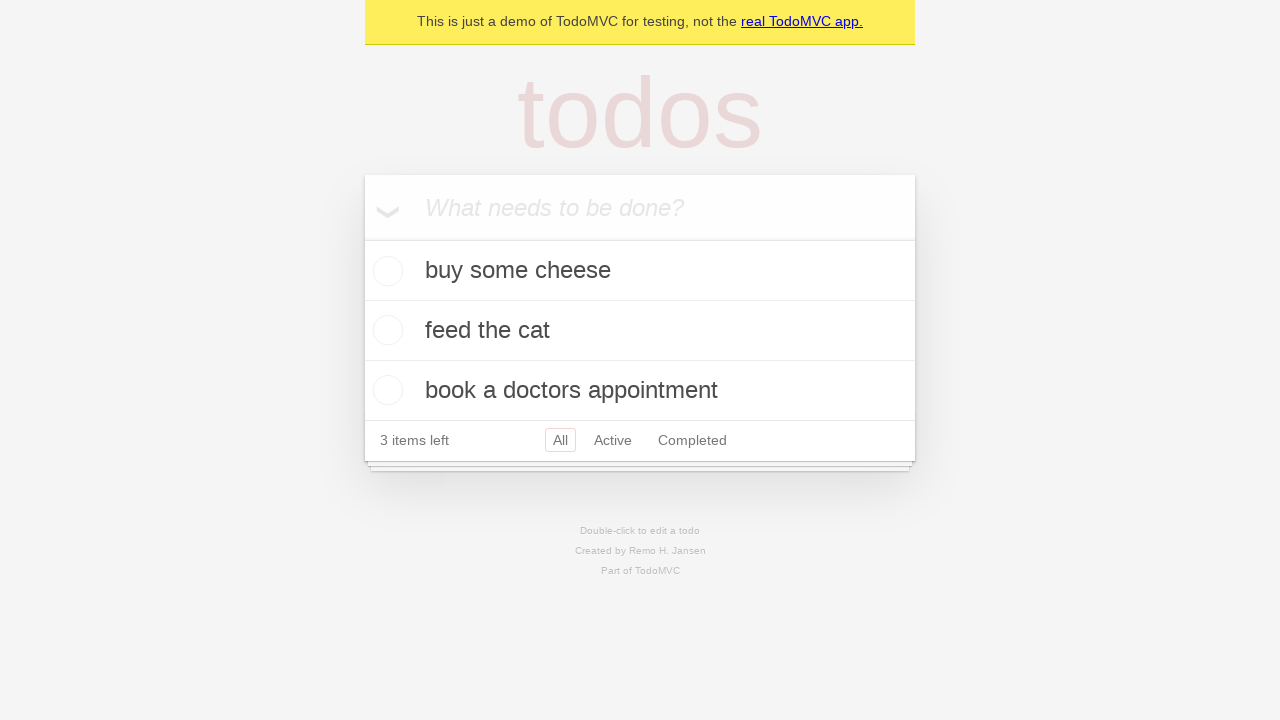

Located all todo items
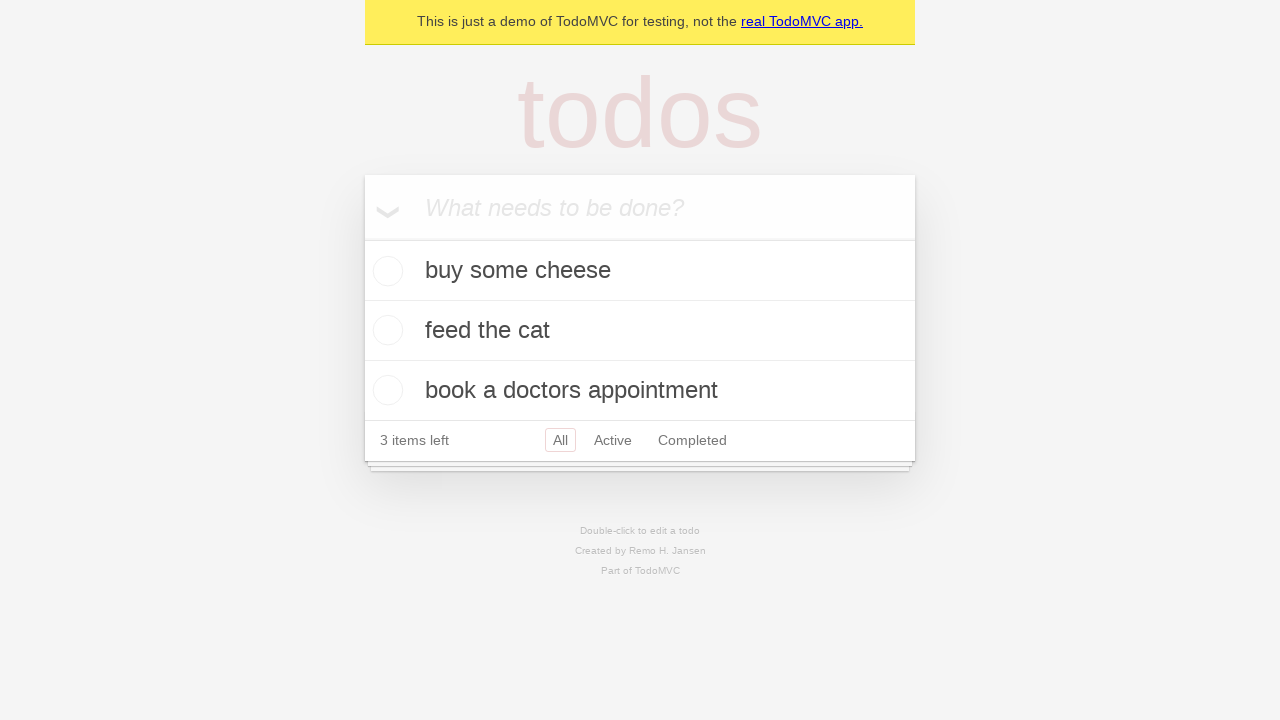

Selected the second todo item
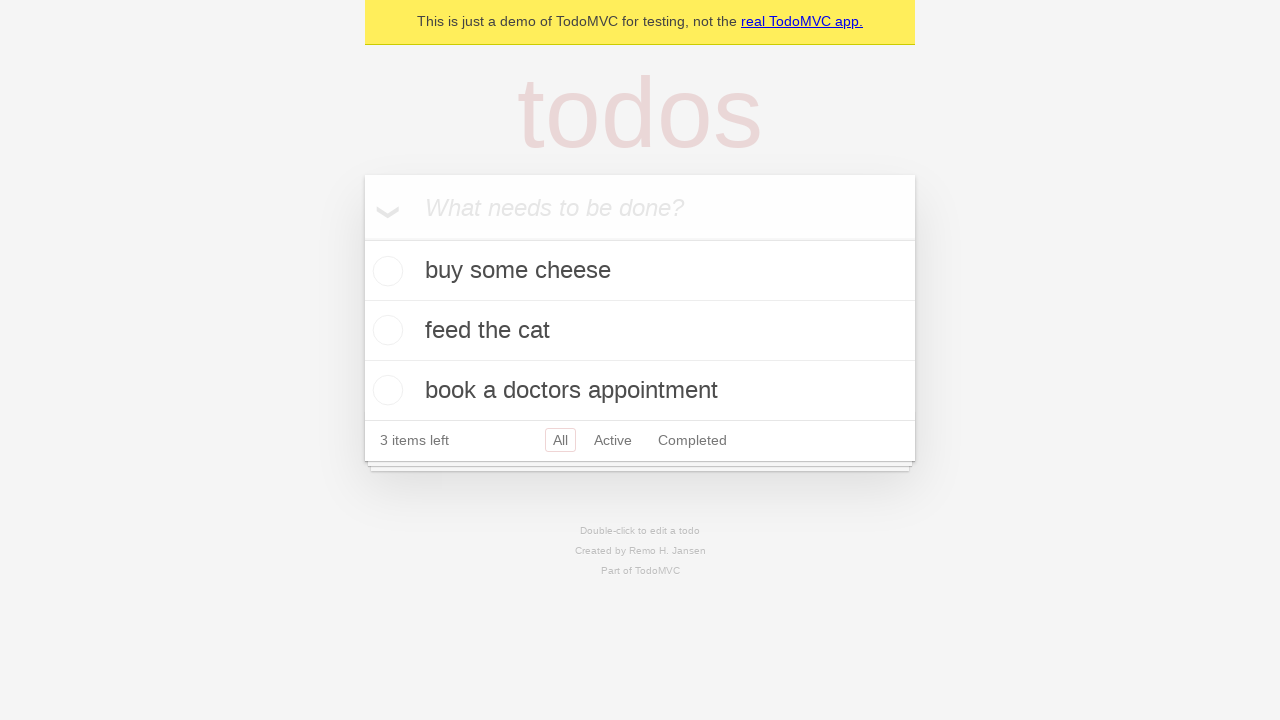

Double-clicked second todo to enter edit mode at (640, 331) on internal:testid=[data-testid="todo-item"s] >> nth=1
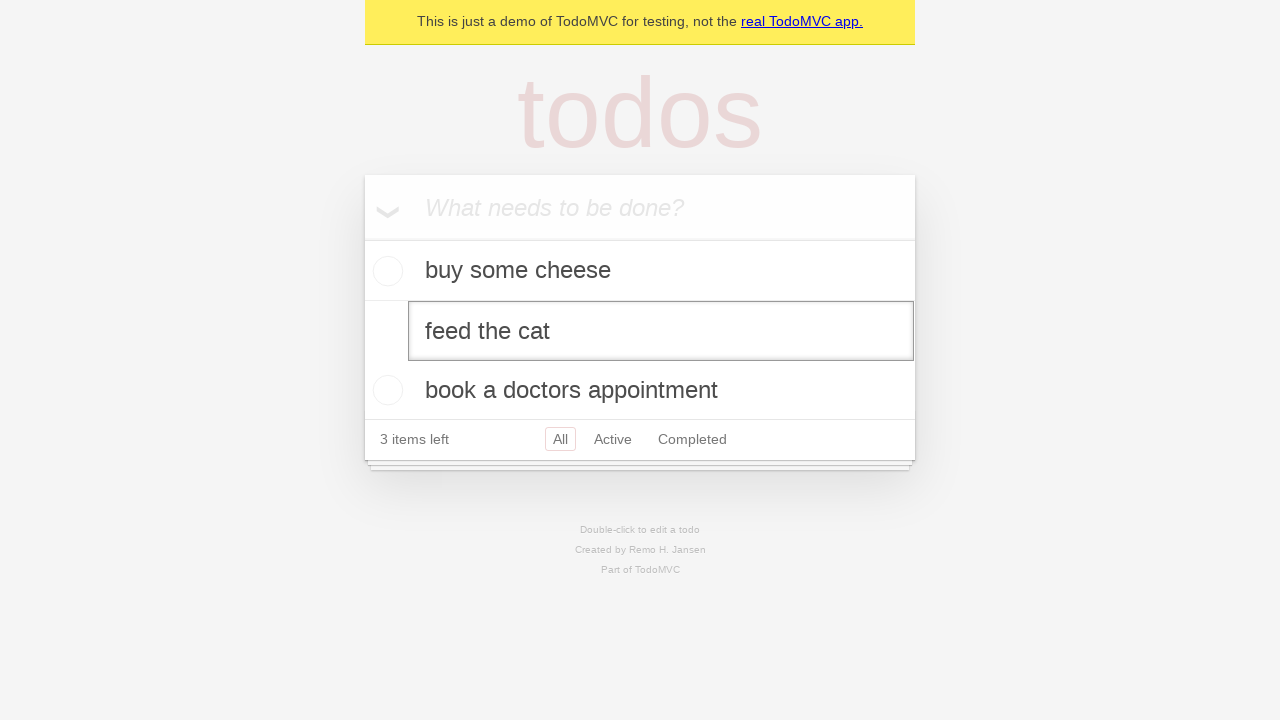

Filled edit textbox with 'buy some sausages' on internal:testid=[data-testid="todo-item"s] >> nth=1 >> internal:role=textbox[nam
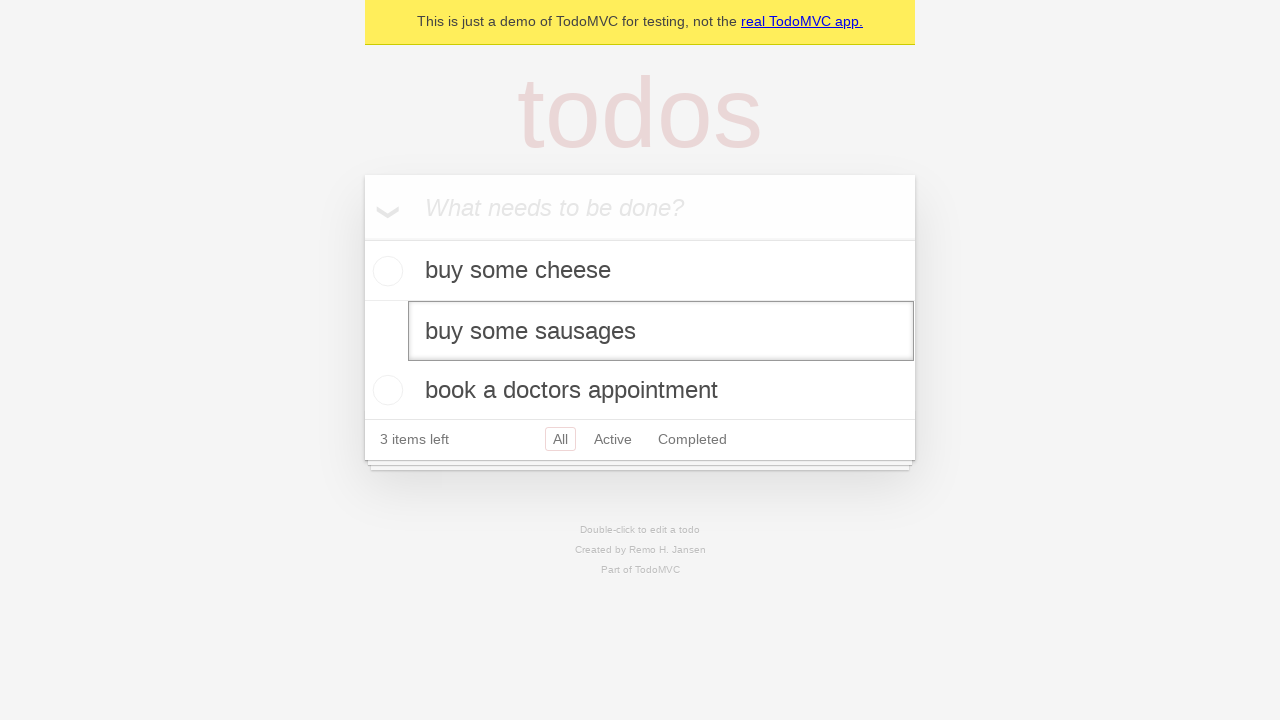

Pressed Enter to save the edited todo on internal:testid=[data-testid="todo-item"s] >> nth=1 >> internal:role=textbox[nam
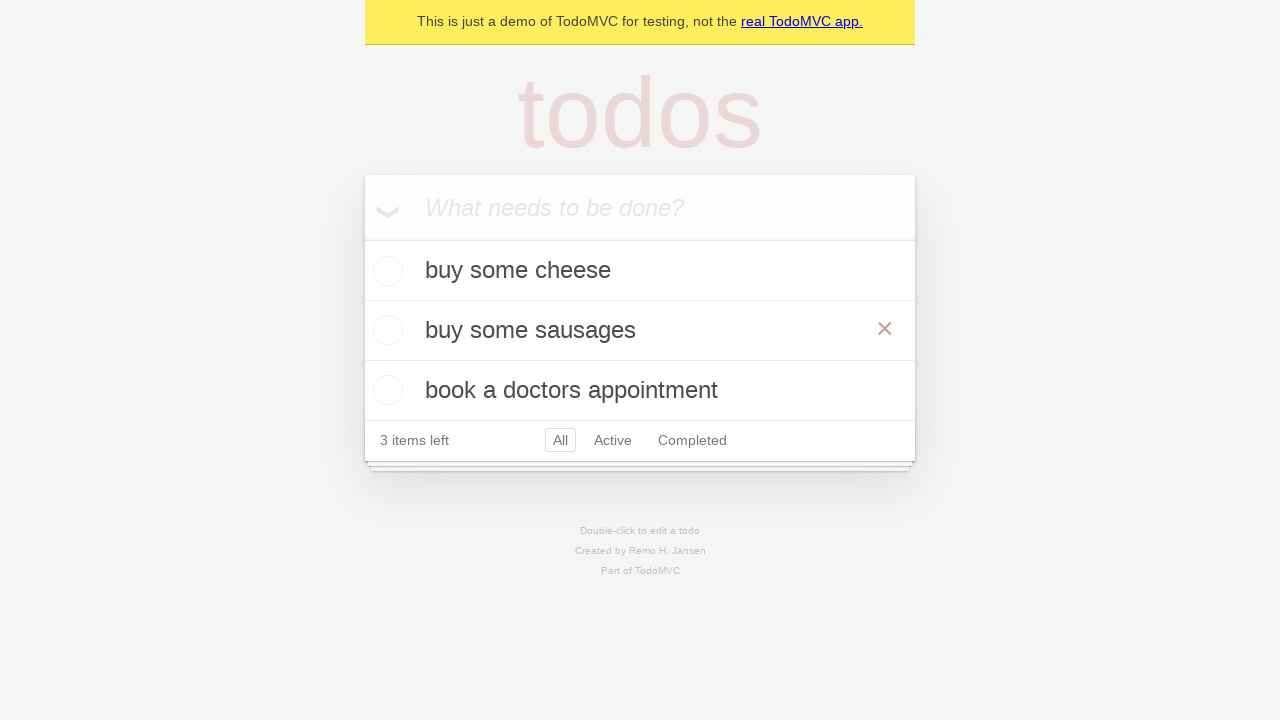

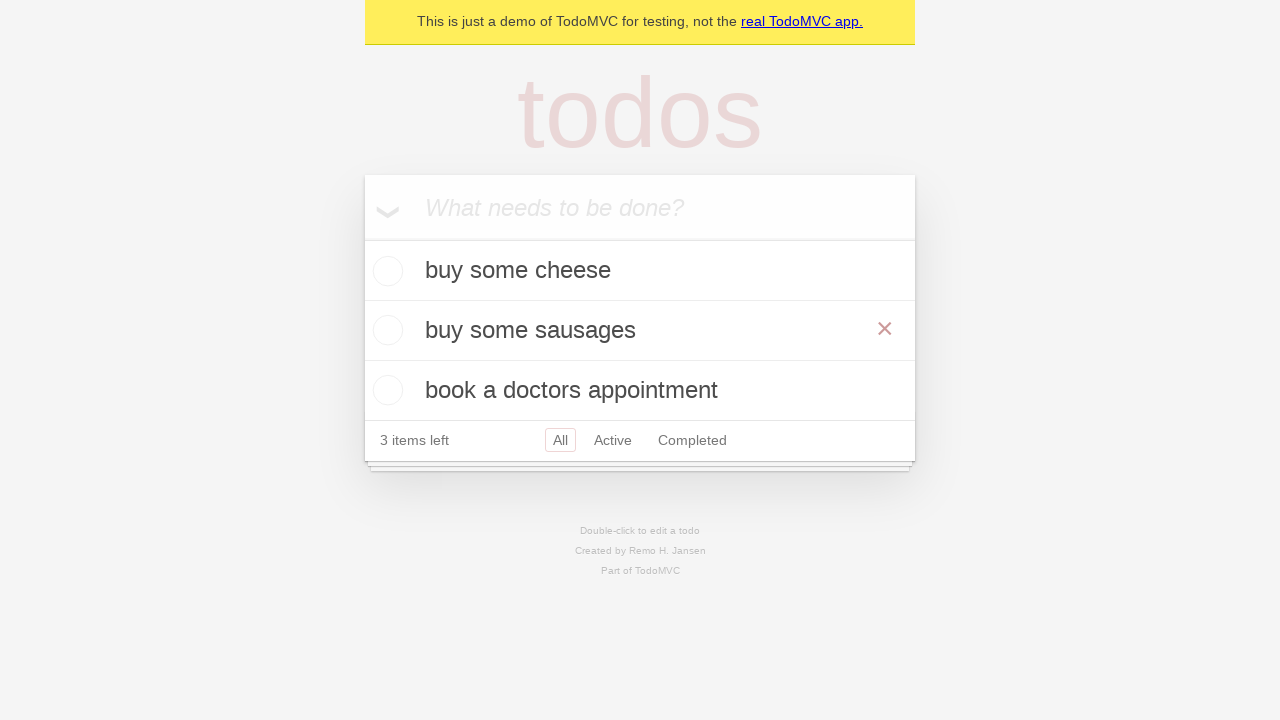